Navigates to the zlti.com homepage and verifies that anchor link elements are present on the page.

Starting URL: http://www.zlti.com

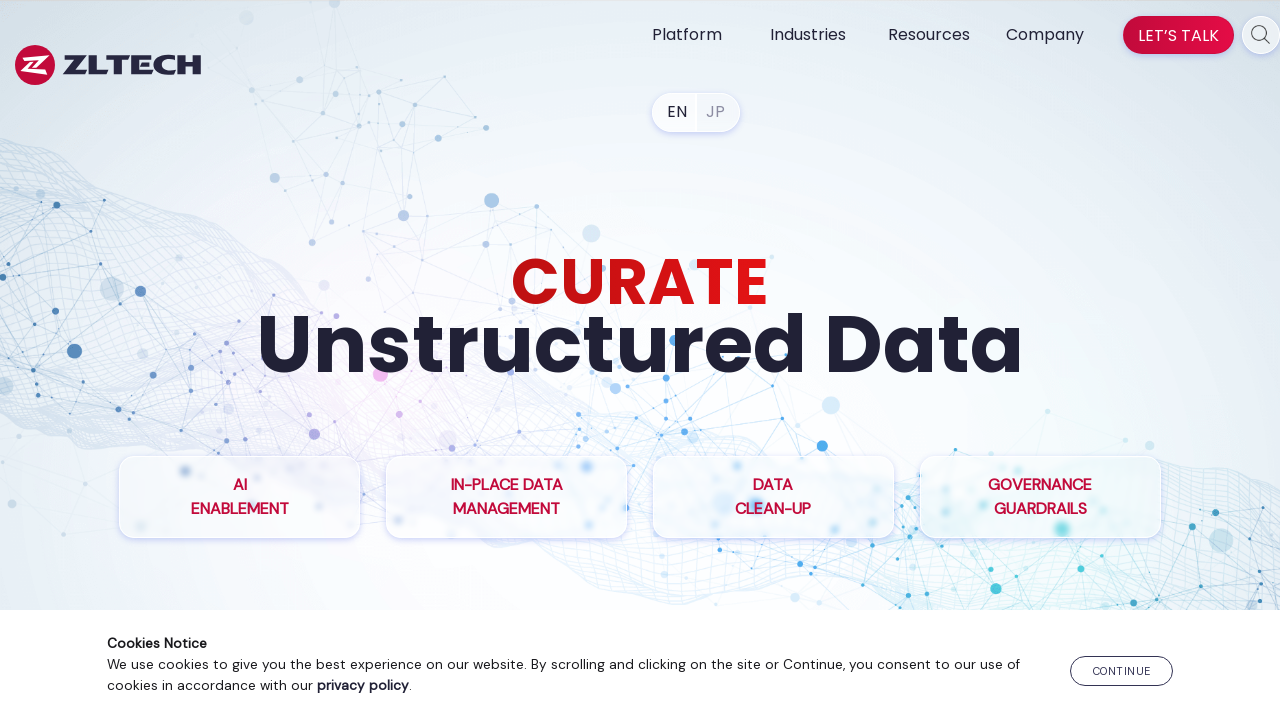

Navigated to zlti.com homepage
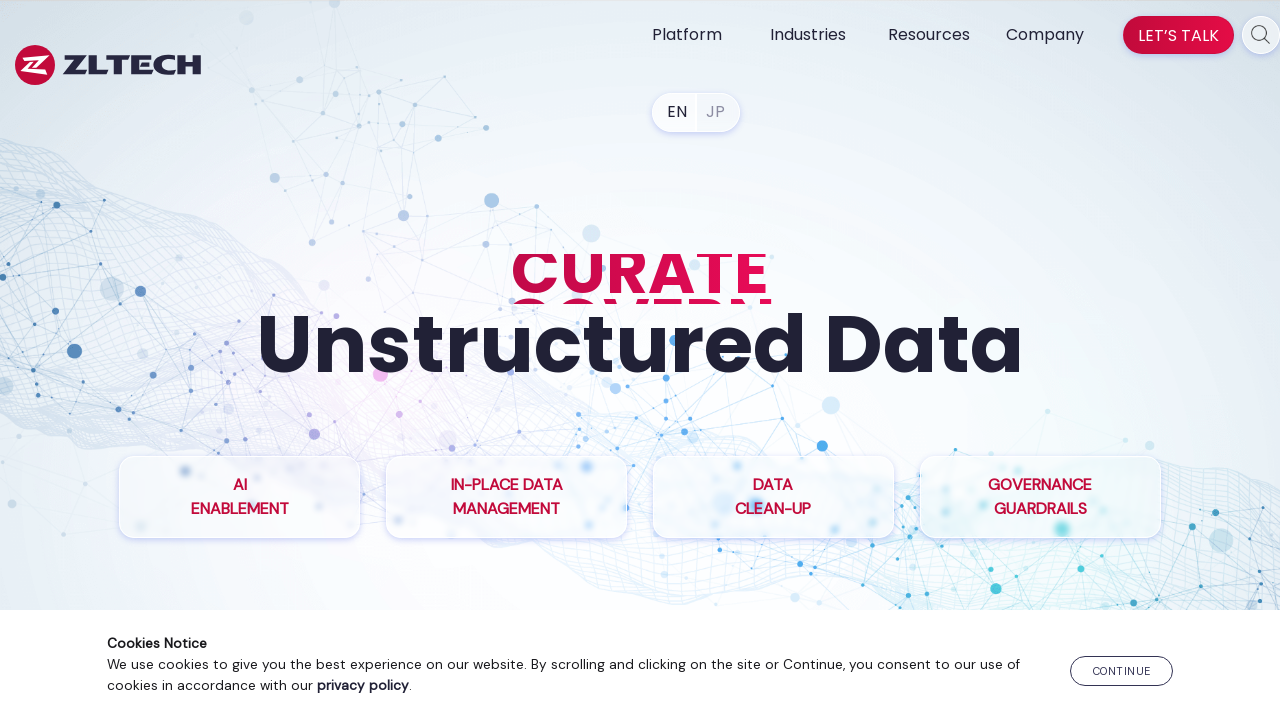

Waited for anchor link elements to be present on the page
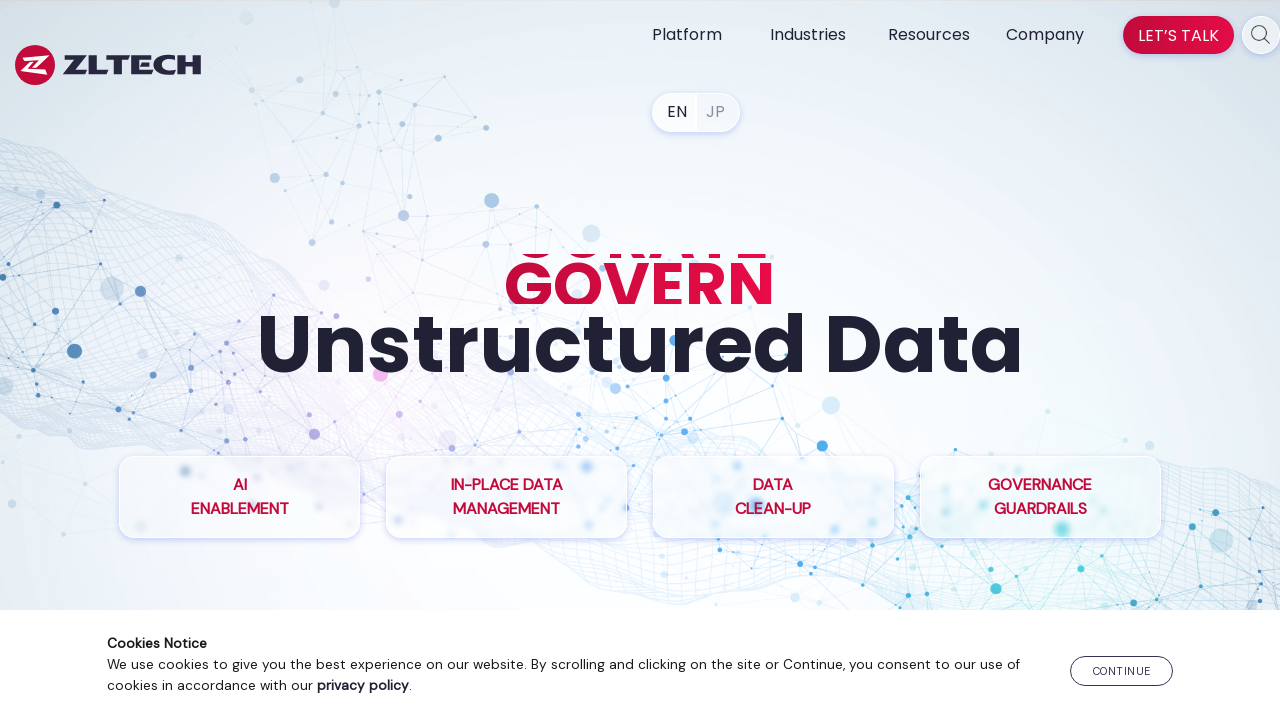

Retrieved all anchor link elements from the page
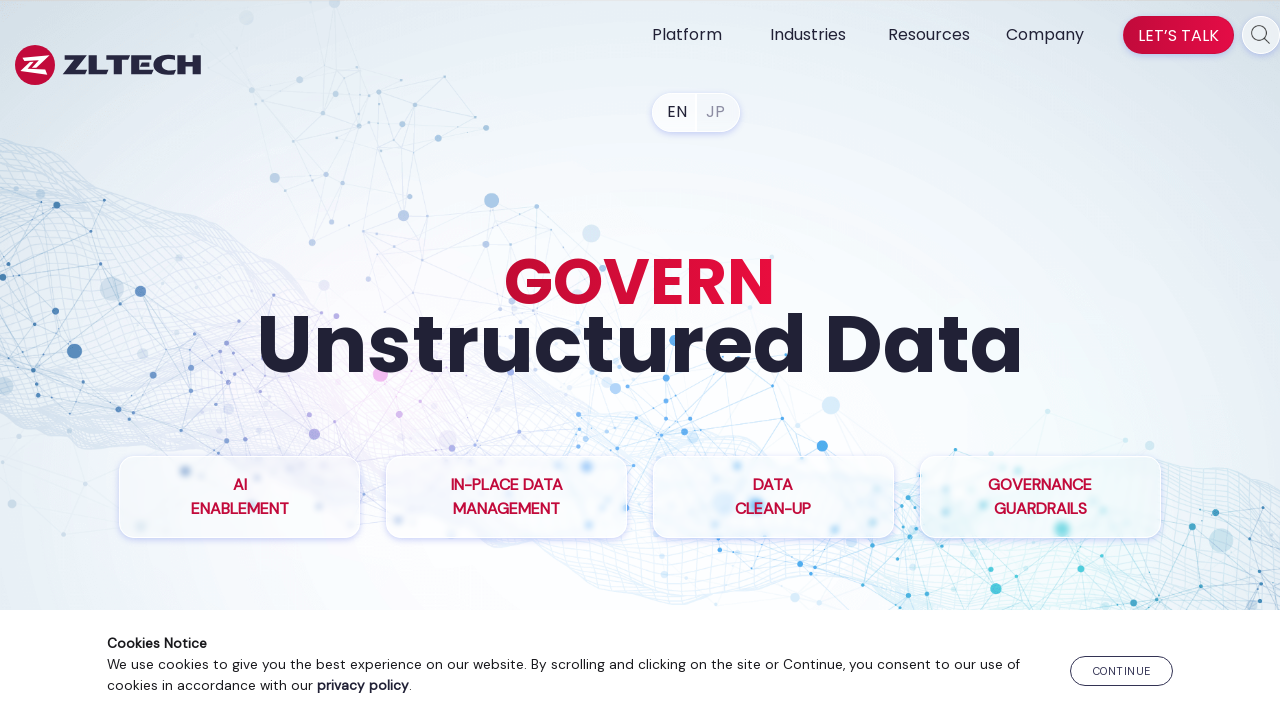

Verified that 79 anchor link elements are present on the page
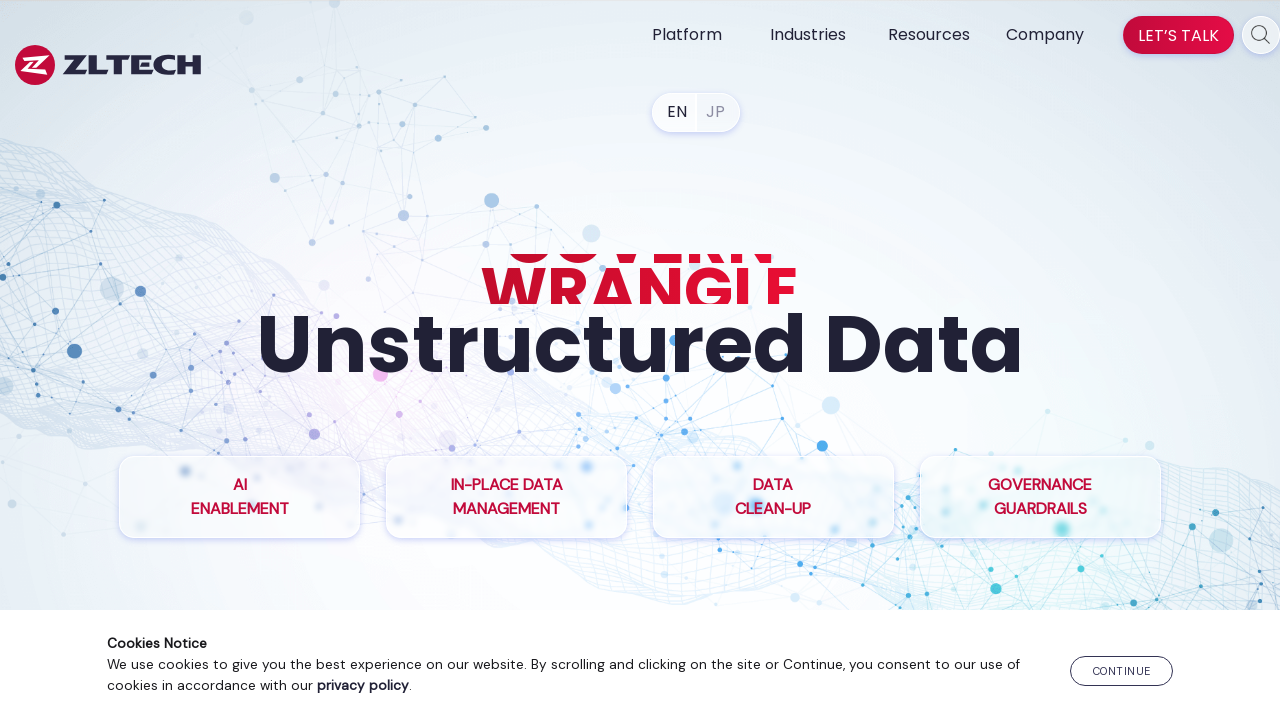

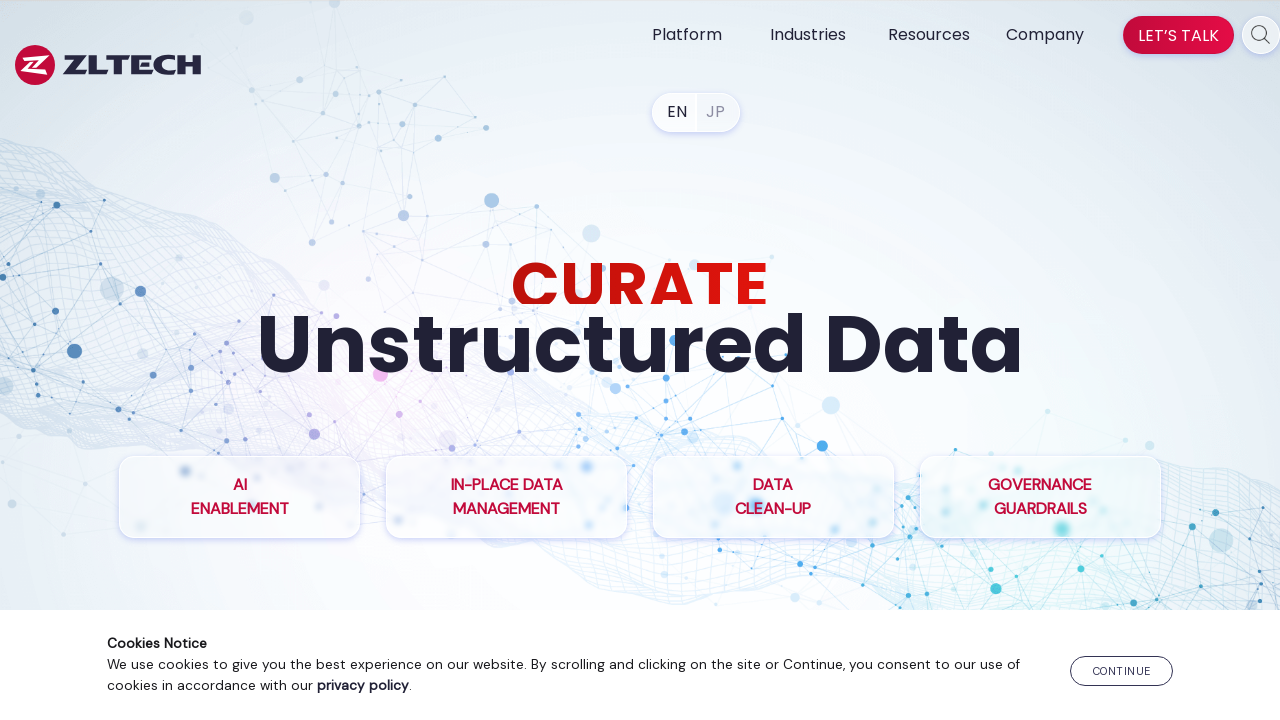